Tests that the main and footer sections become visible when items are added.

Starting URL: https://demo.playwright.dev/todomvc

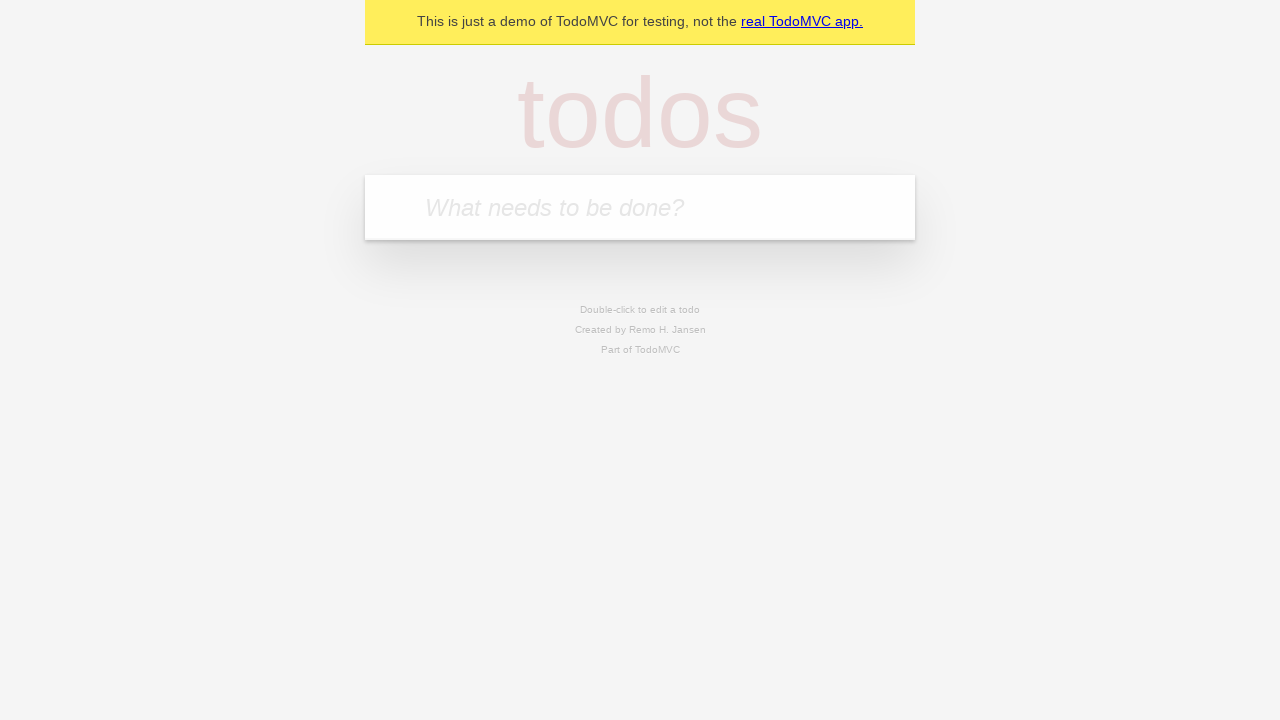

Filled new todo input with 'buy some cheese' on .new-todo
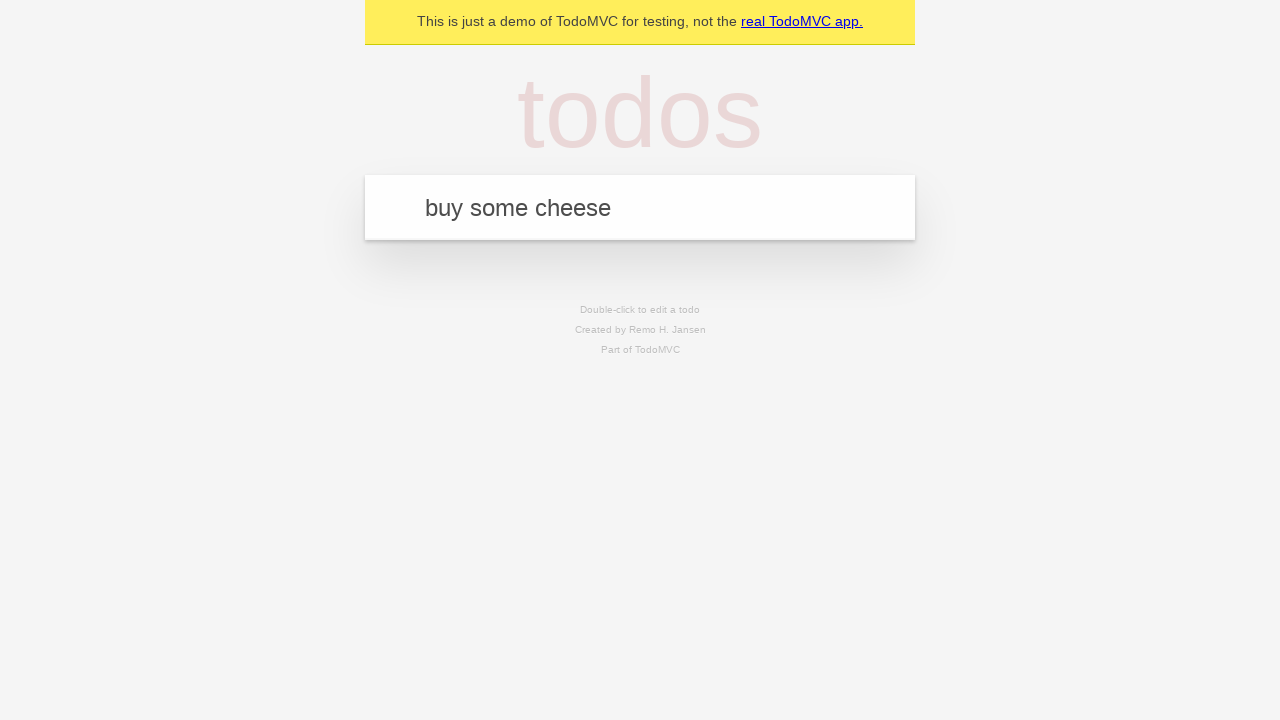

Pressed Enter to add the todo item on .new-todo
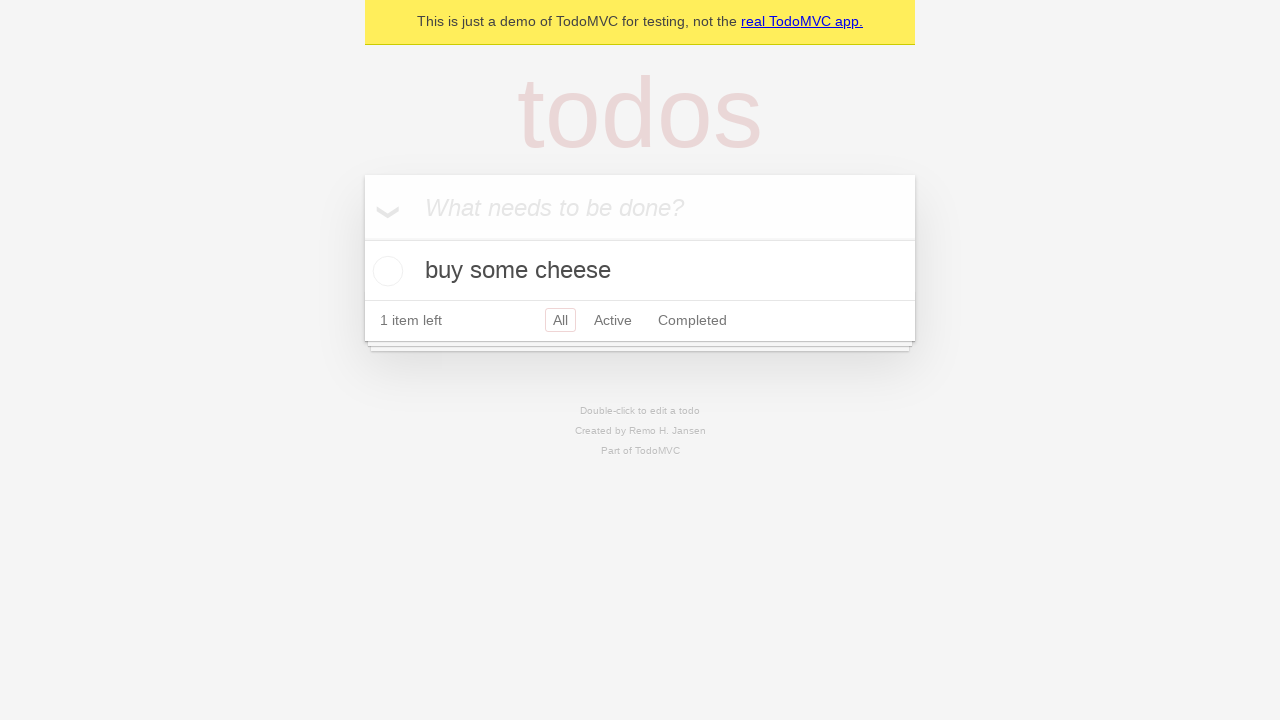

Main section became visible after adding item
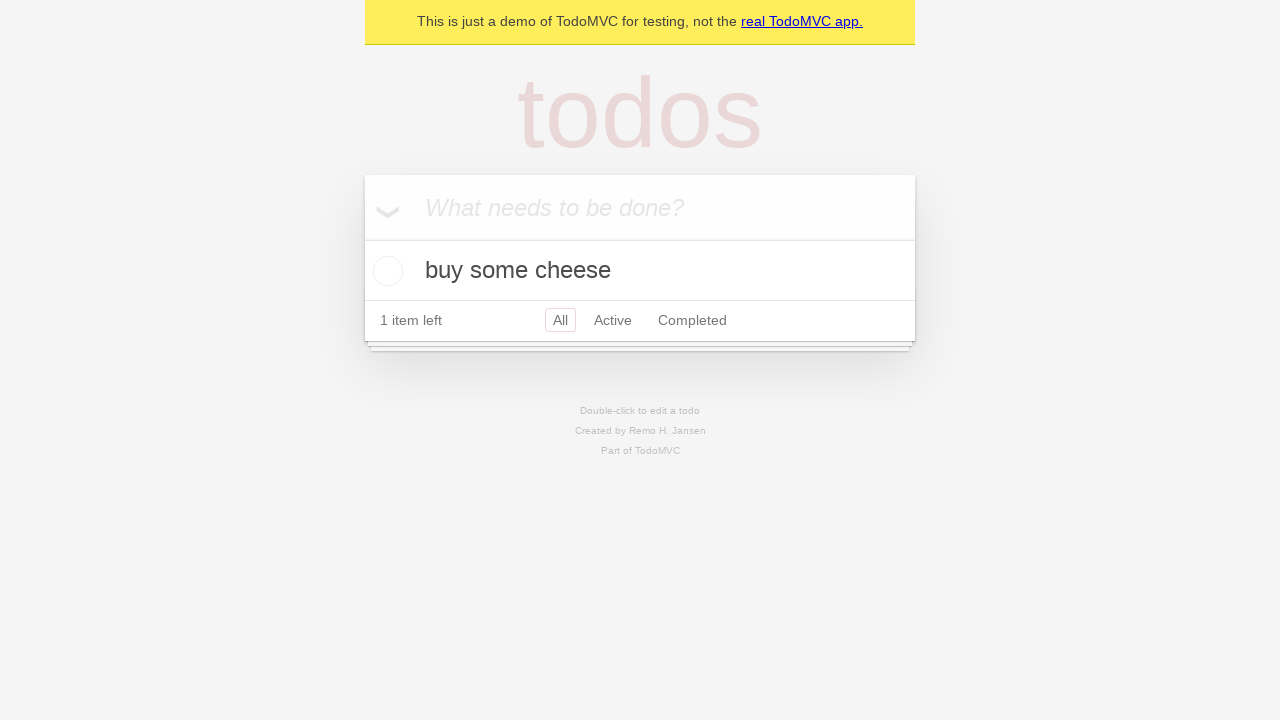

Footer section became visible after adding item
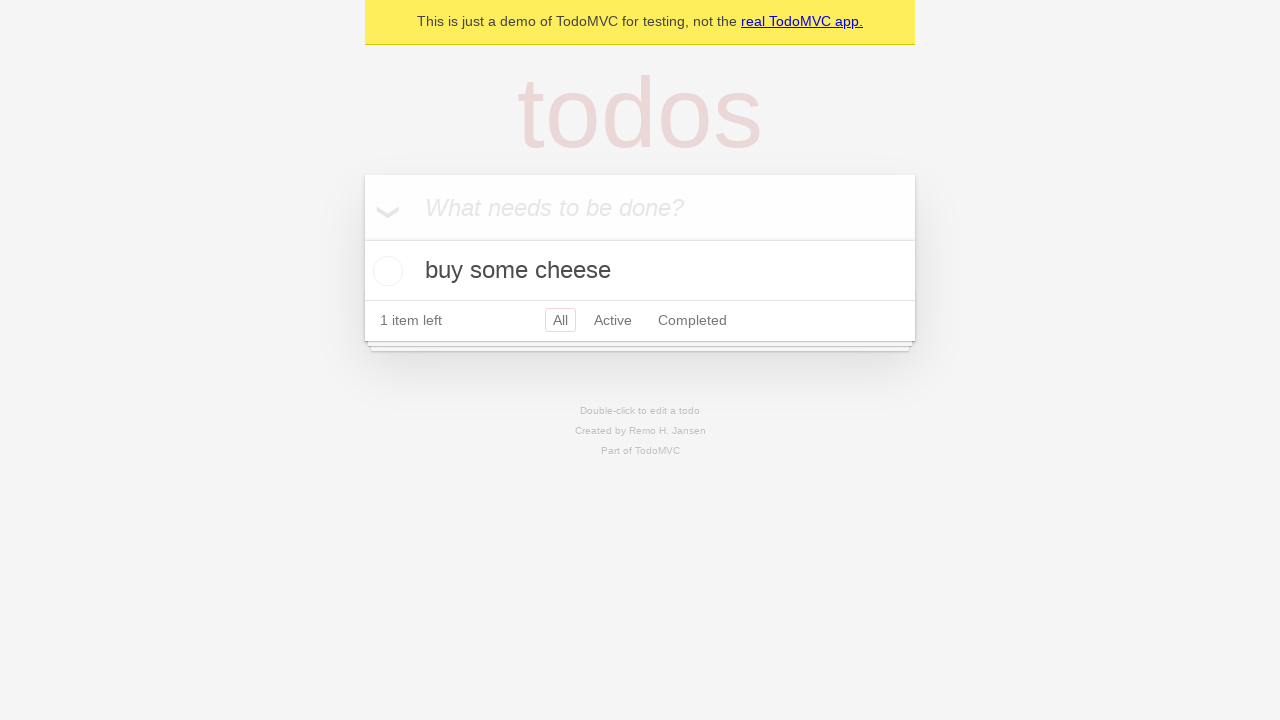

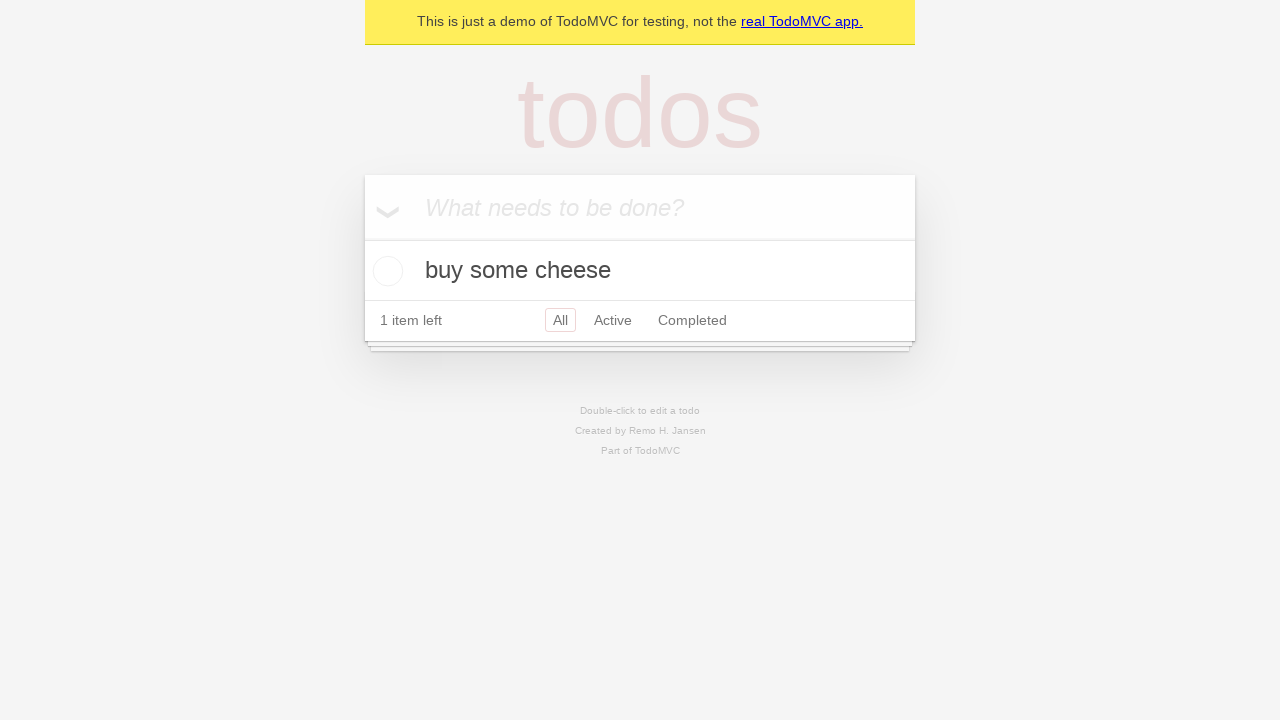